Demonstrates XPath traversal techniques by locating buttons using sibling and parent-child relationships on a practice page, and verifies the button text is accessible.

Starting URL: https://rahulshettyacademy.com/AutomationPractice/

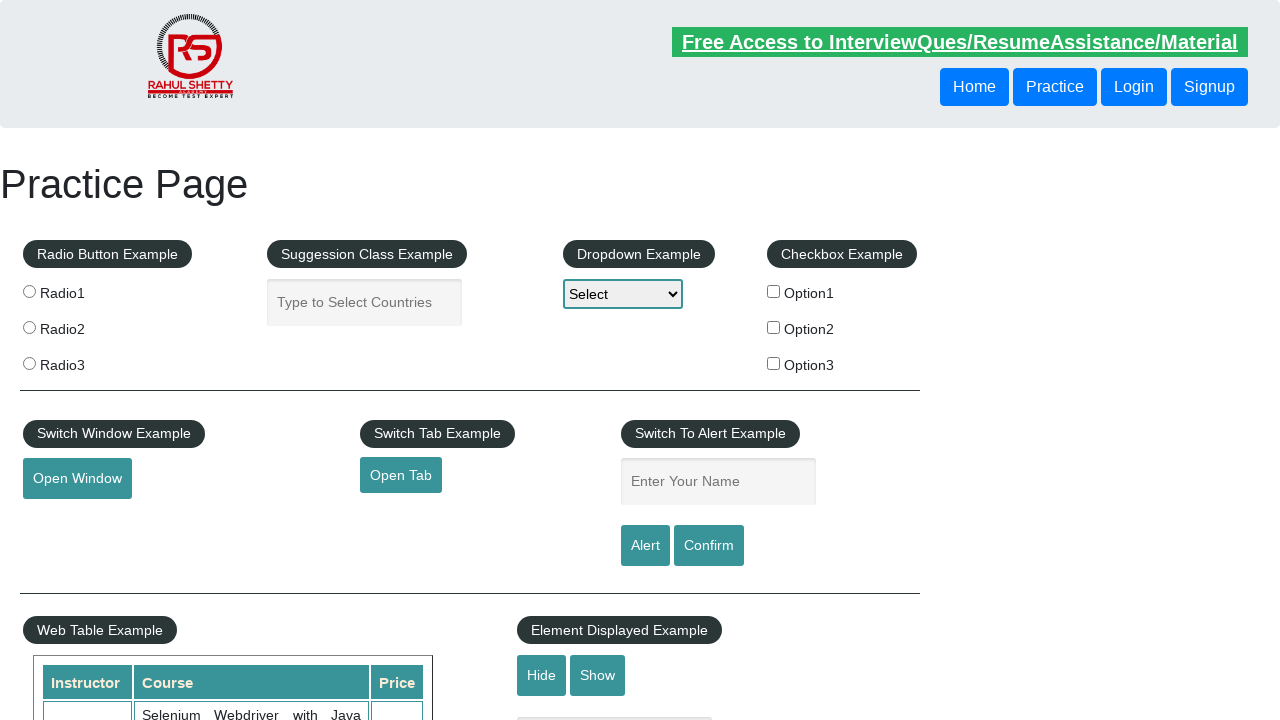

Located second button using XPath following-sibling traversal and extracted text
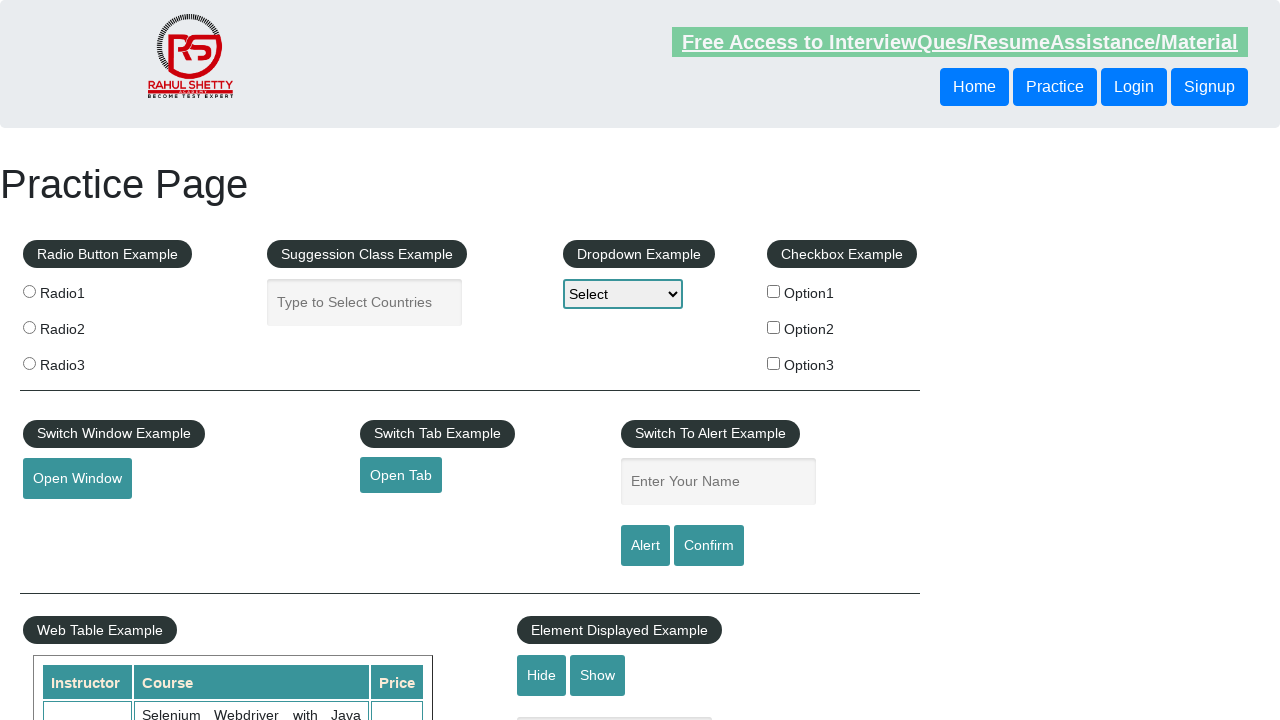

Printed following-sibling button text
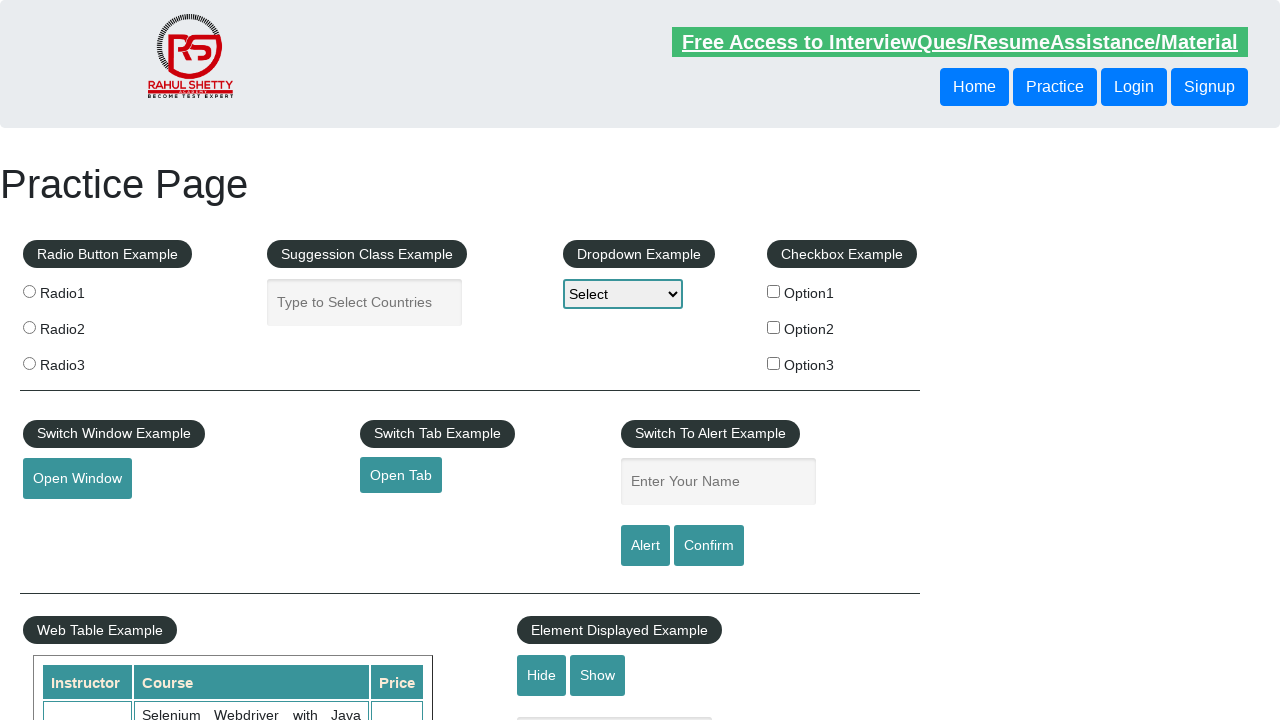

Located second button using XPath parent-child traversal and extracted text
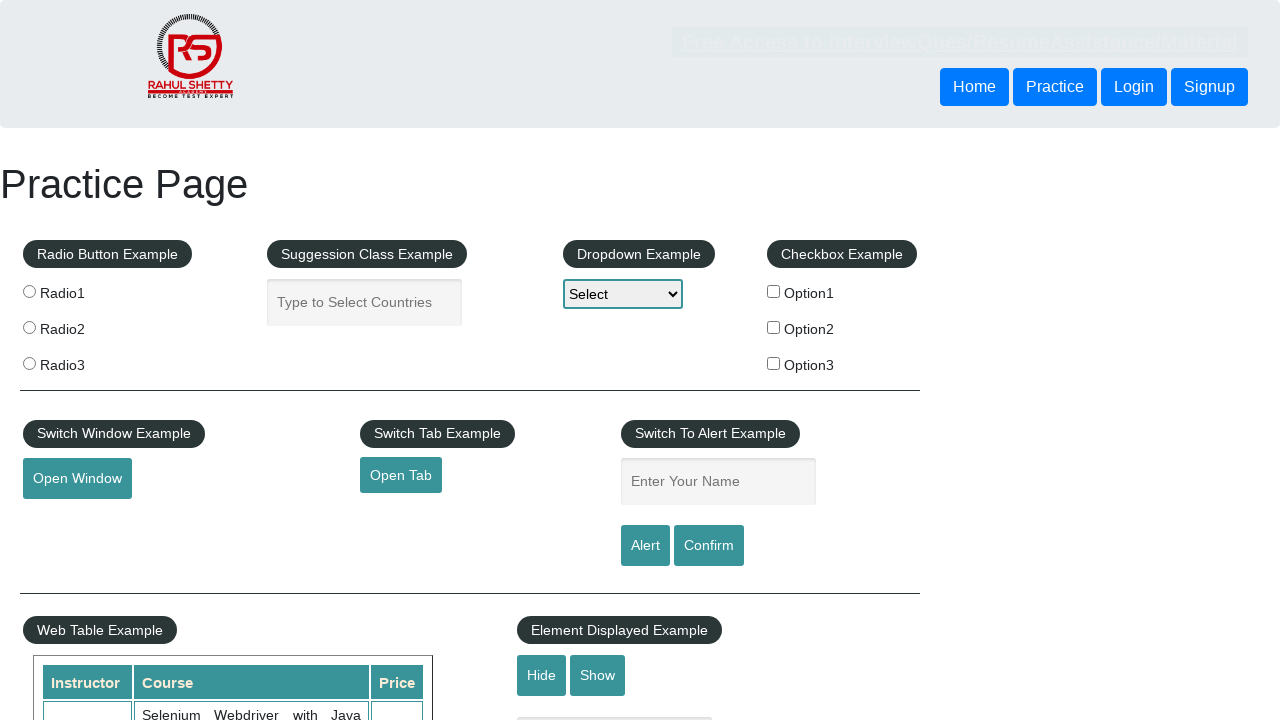

Printed parent-child button text
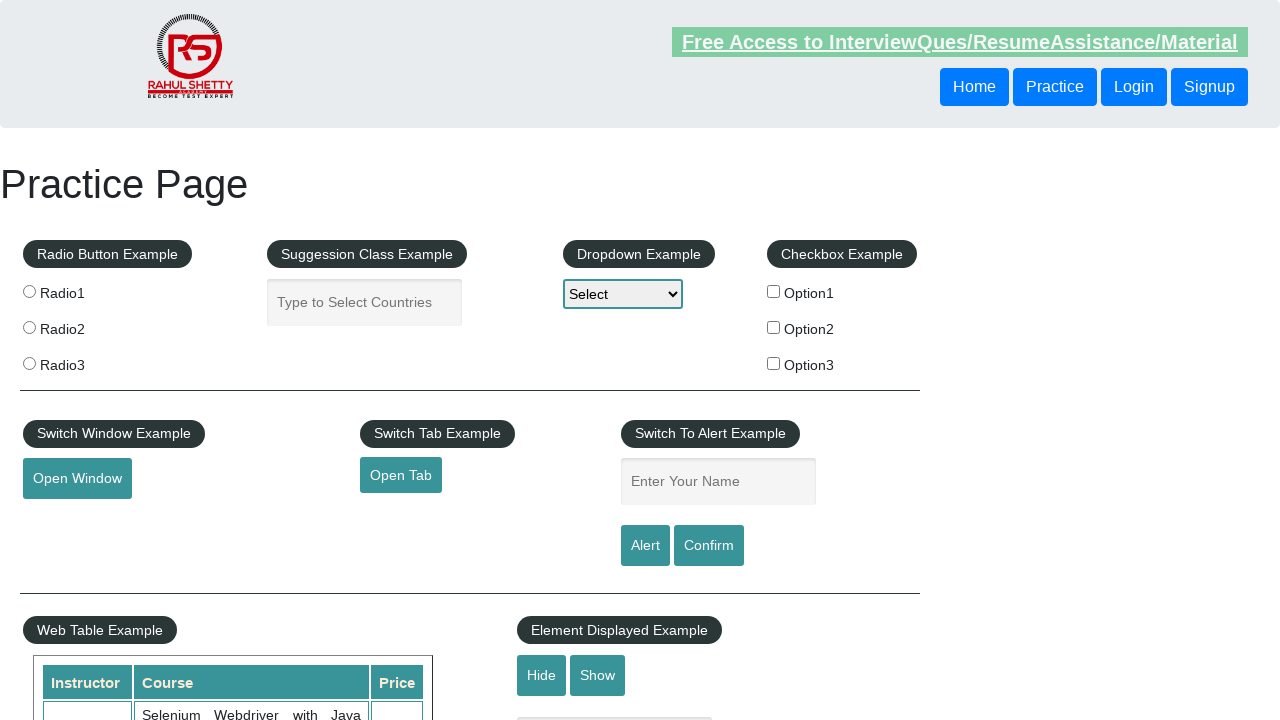

Waited for first header button element to be visible
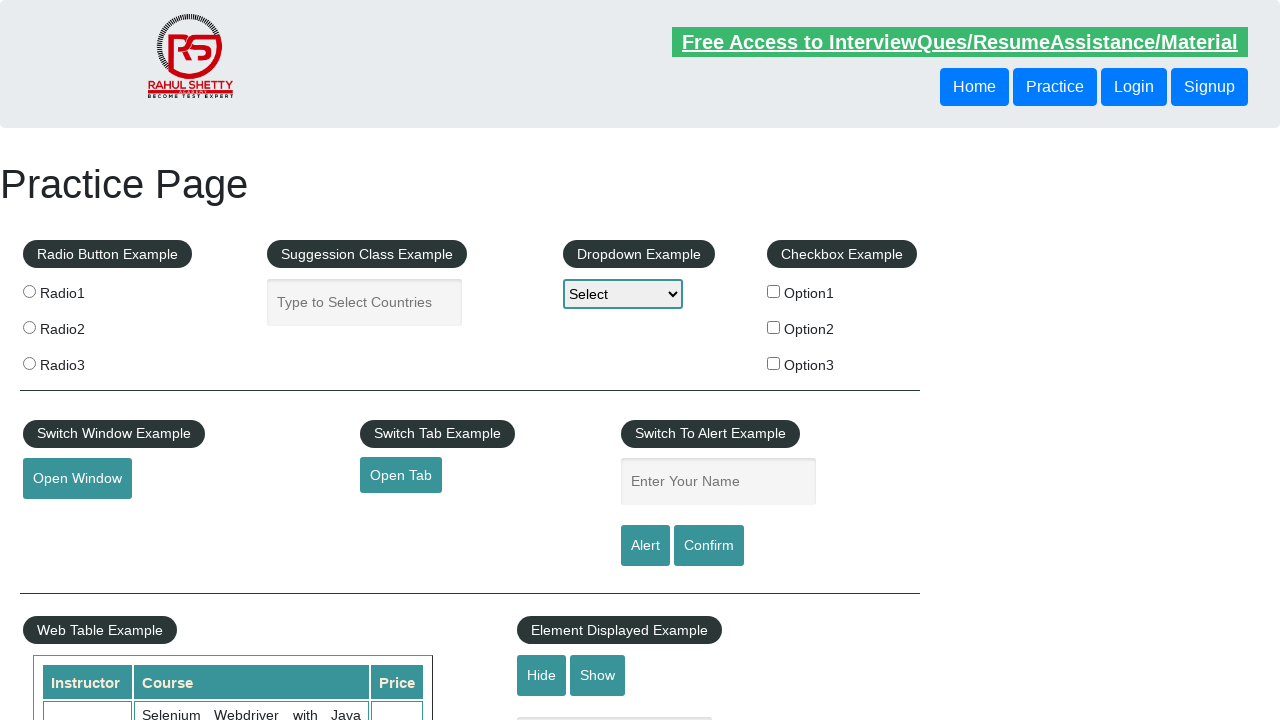

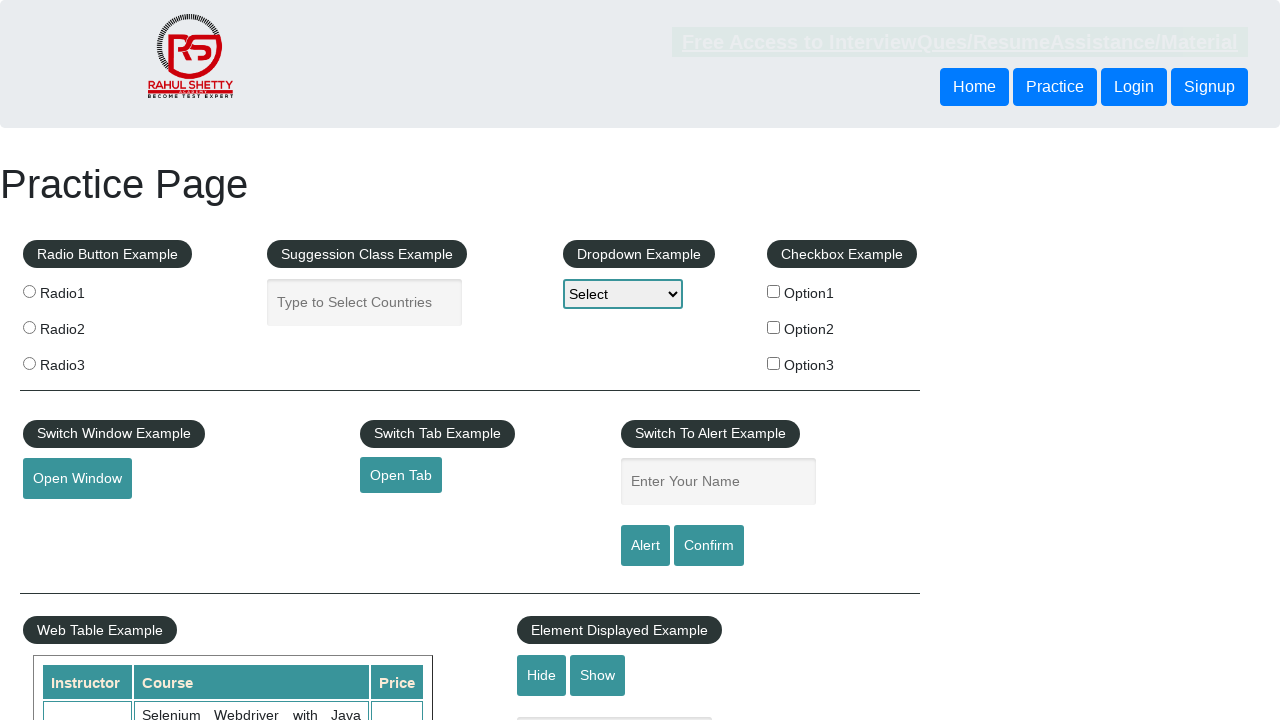